Navigates to a Vietnamese kitchen appliances website and verifies the presence of page elements including an h1 heading about induction stoves and a link to dishwashers category.

Starting URL: https://bepantoan.vn/danh-muc/bep-tu

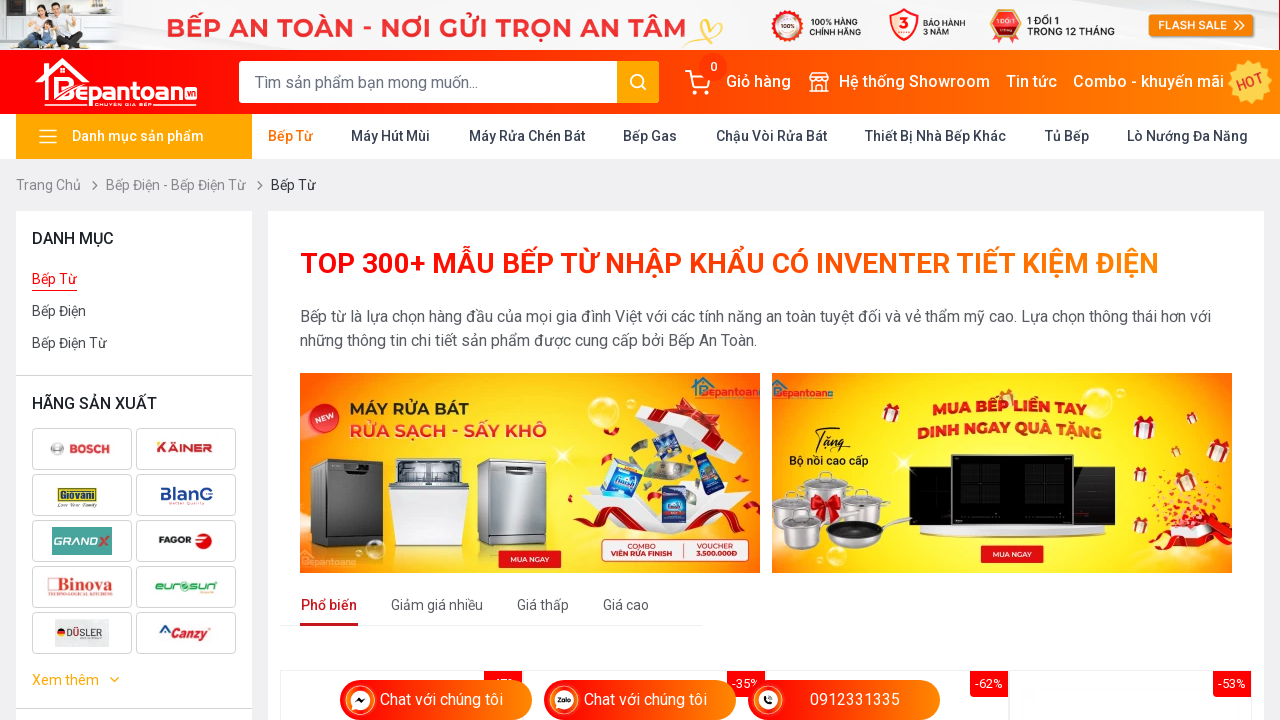

Waited for and verified h1 heading about induction stoves (TOP 300+ Mẫu Bếp Từ) is present
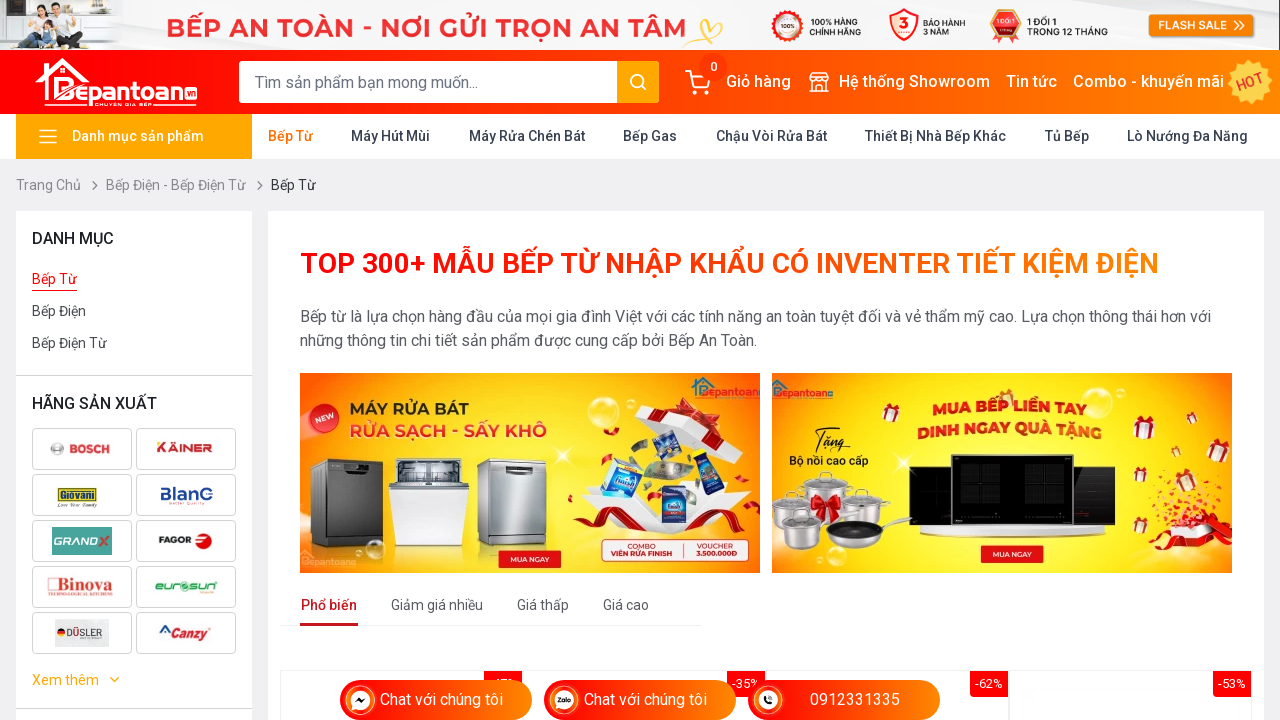

Waited for and verified dishwasher category link (Máy Rửa Chén Bát) is present
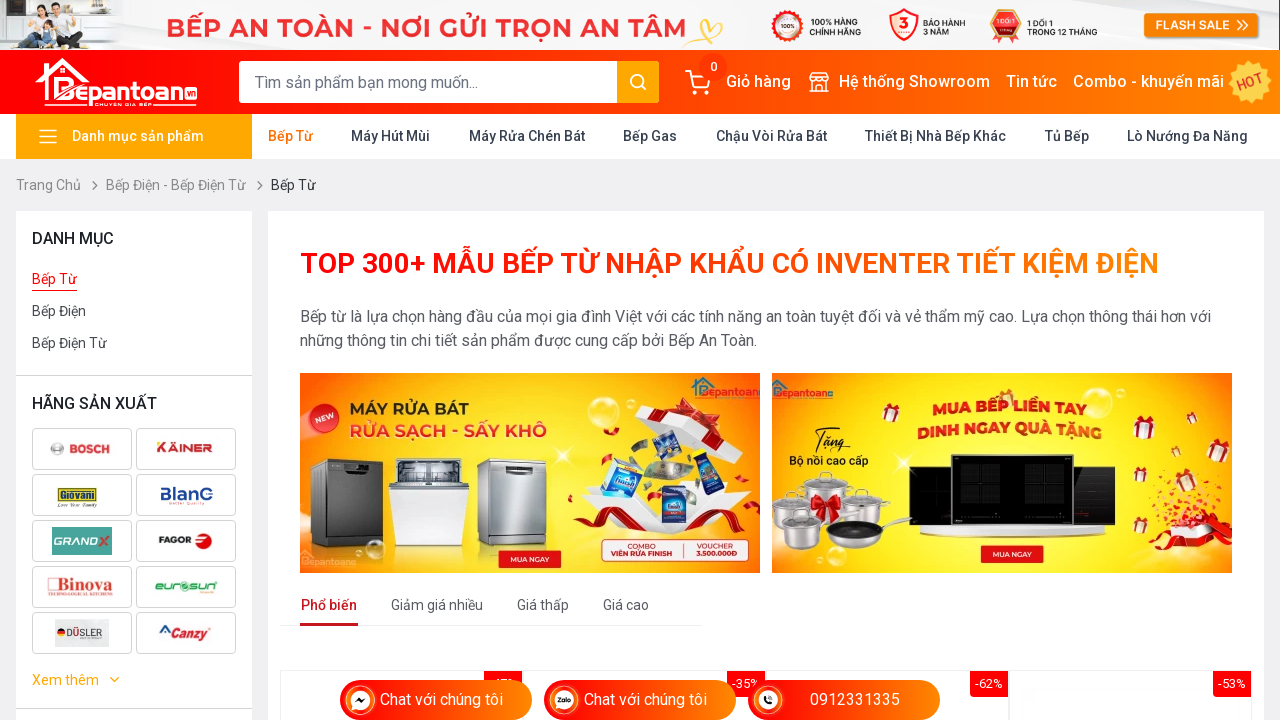

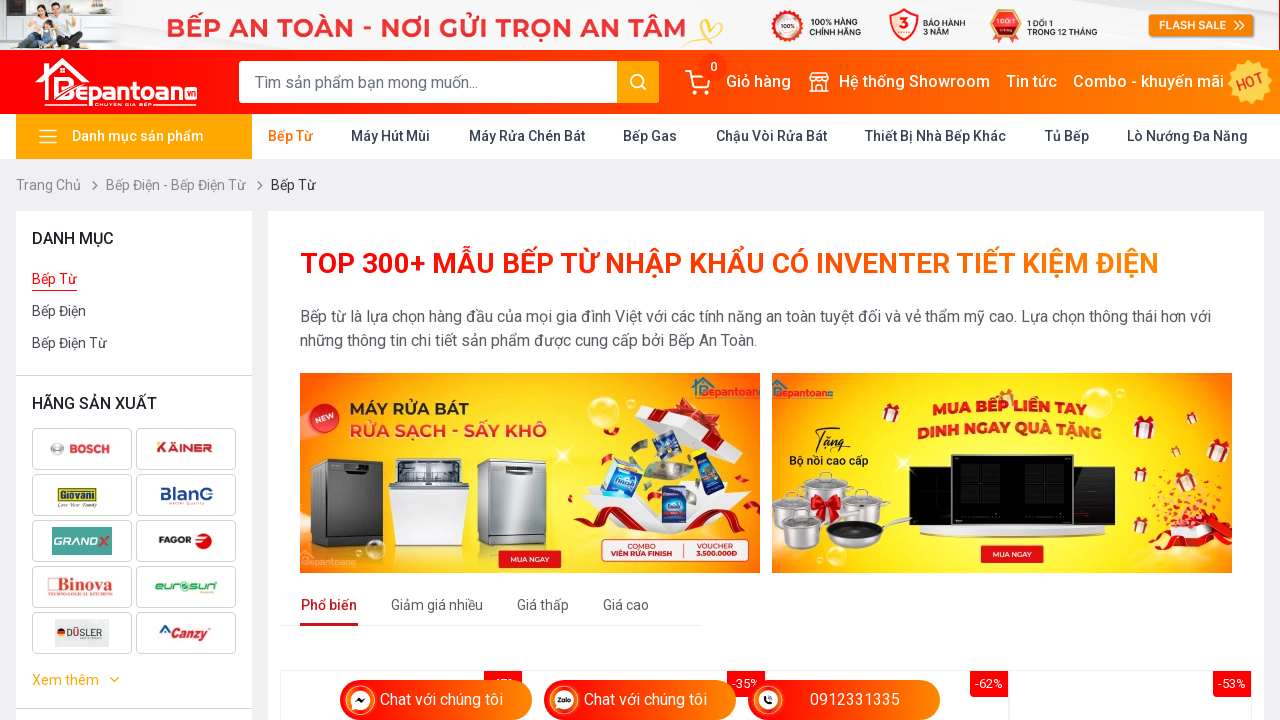